Tests the selectable UI component by clicking on two list items to verify they can be selected

Starting URL: https://demoqa.com/selectable

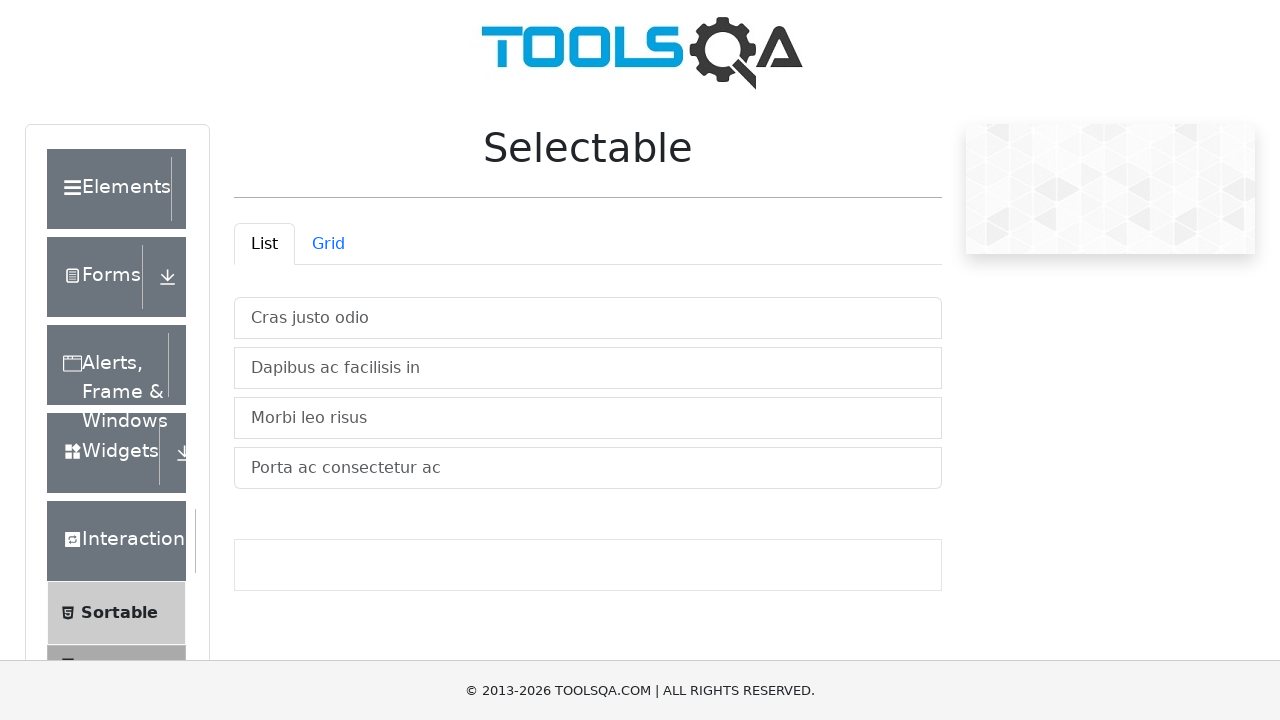

Clicked first selectable list item at (588, 318) on xpath=//*[@id="verticalListContainer"]/li[1]
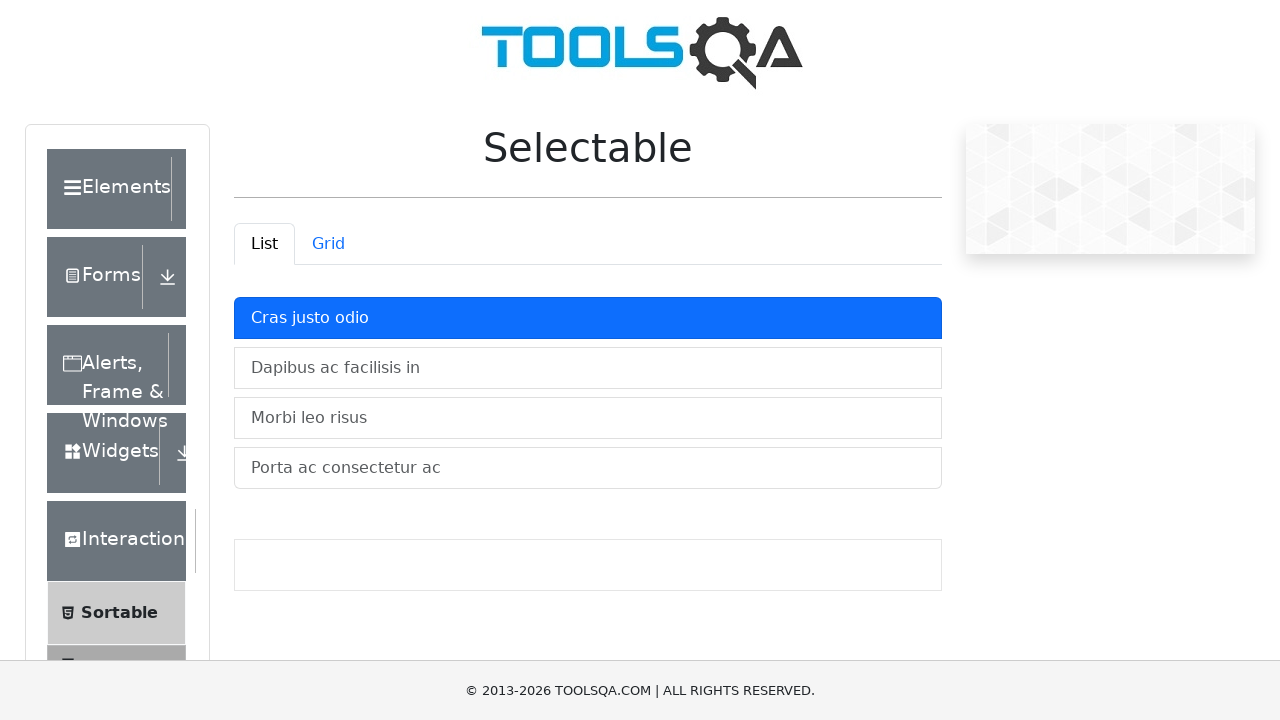

Clicked second selectable list item at (588, 368) on xpath=//*[@id="verticalListContainer"]/li[2]
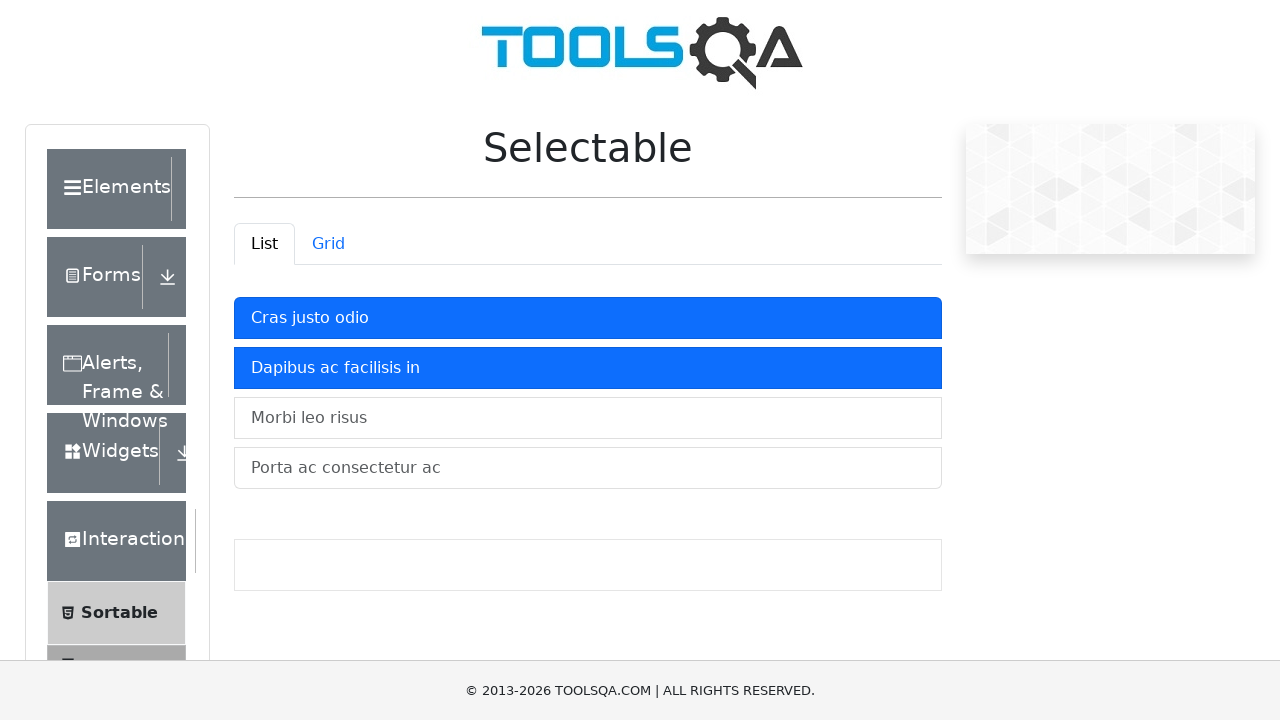

Verified first list item is selected (active class present)
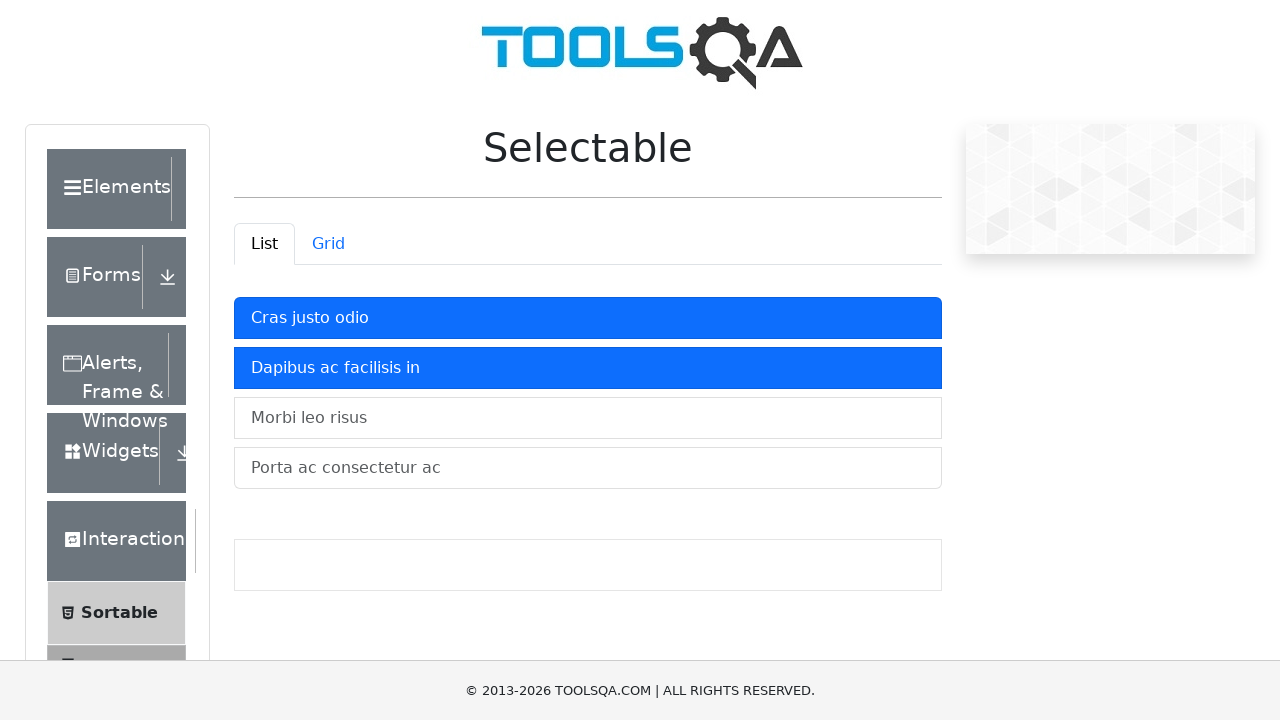

Verified second list item is selected (active class present)
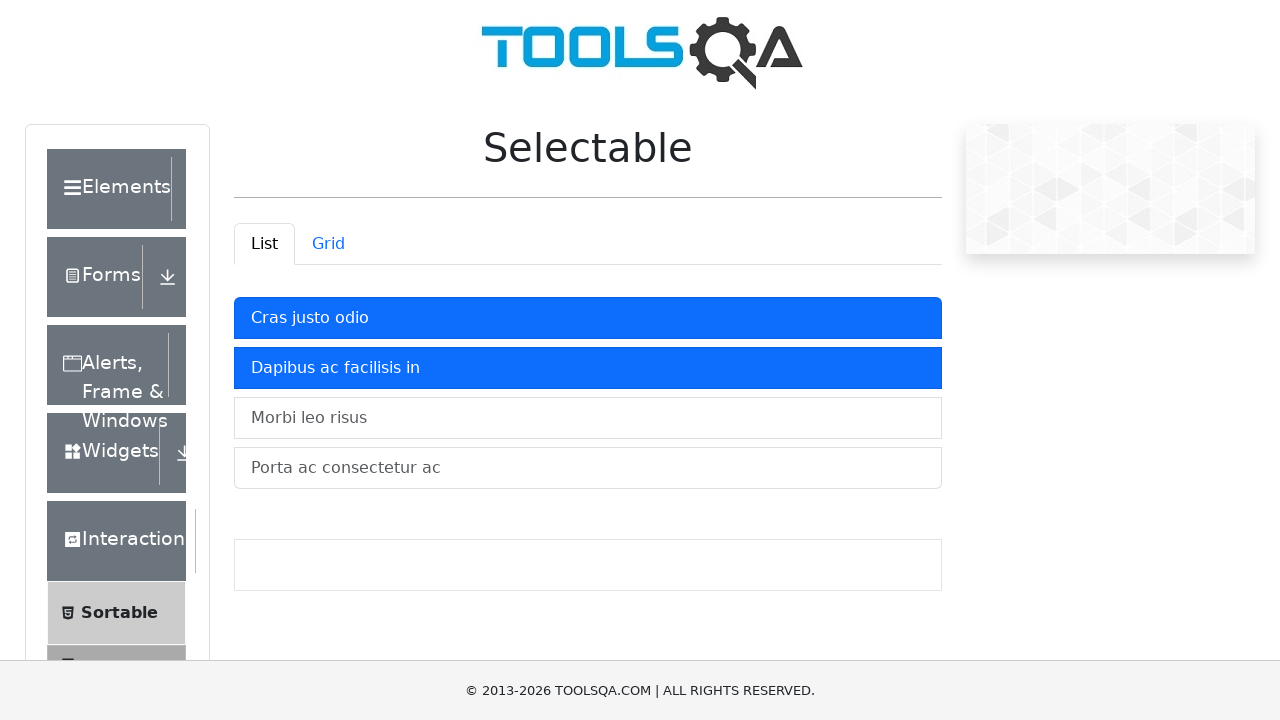

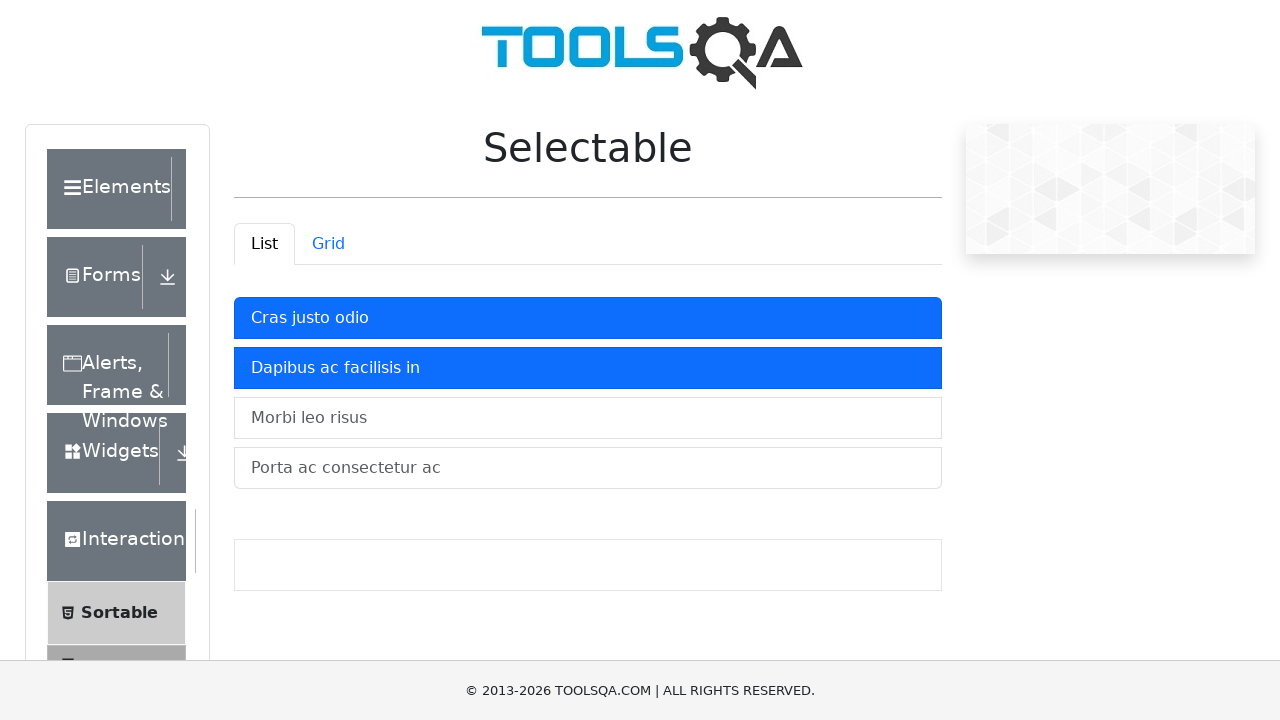